Tests different types of JavaScript alerts (simple alert, confirm dialog, and prompt dialog) by triggering each type and interacting with them

Starting URL: http://demo.automationtesting.in/Alerts.html

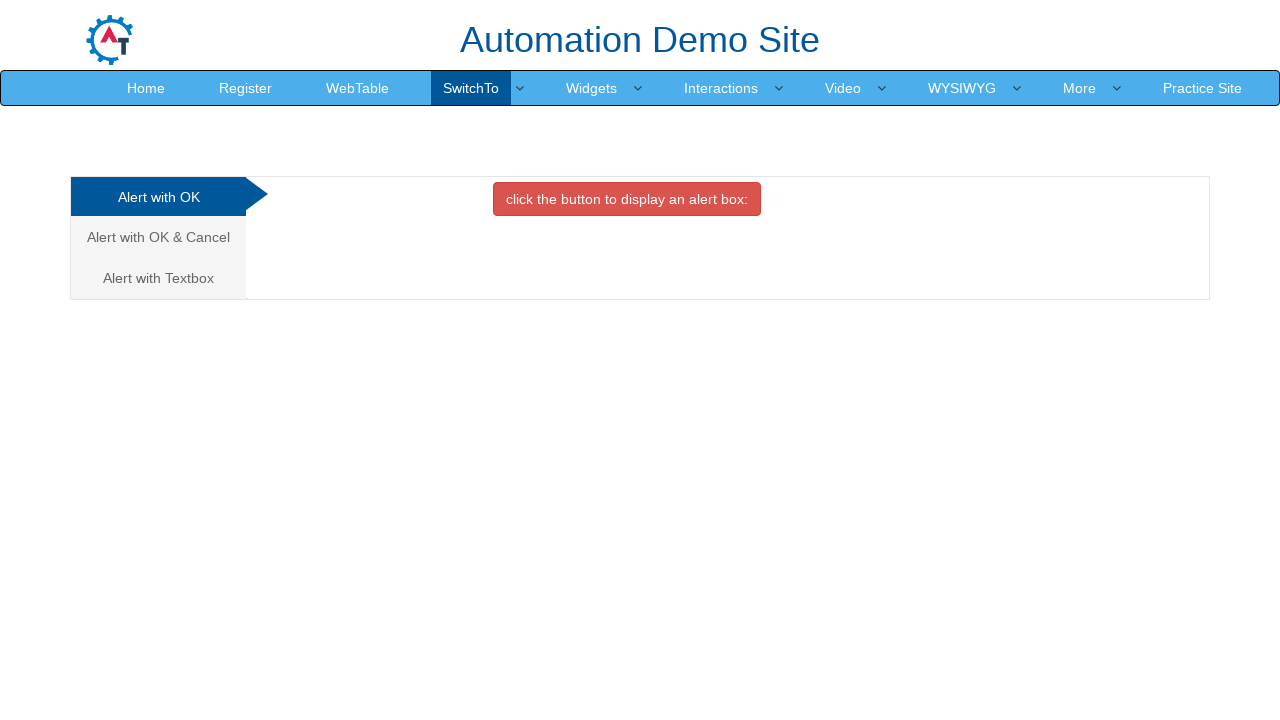

Clicked button to trigger simple alert at (627, 199) on xpath=//button[@onclick='alertbox()']
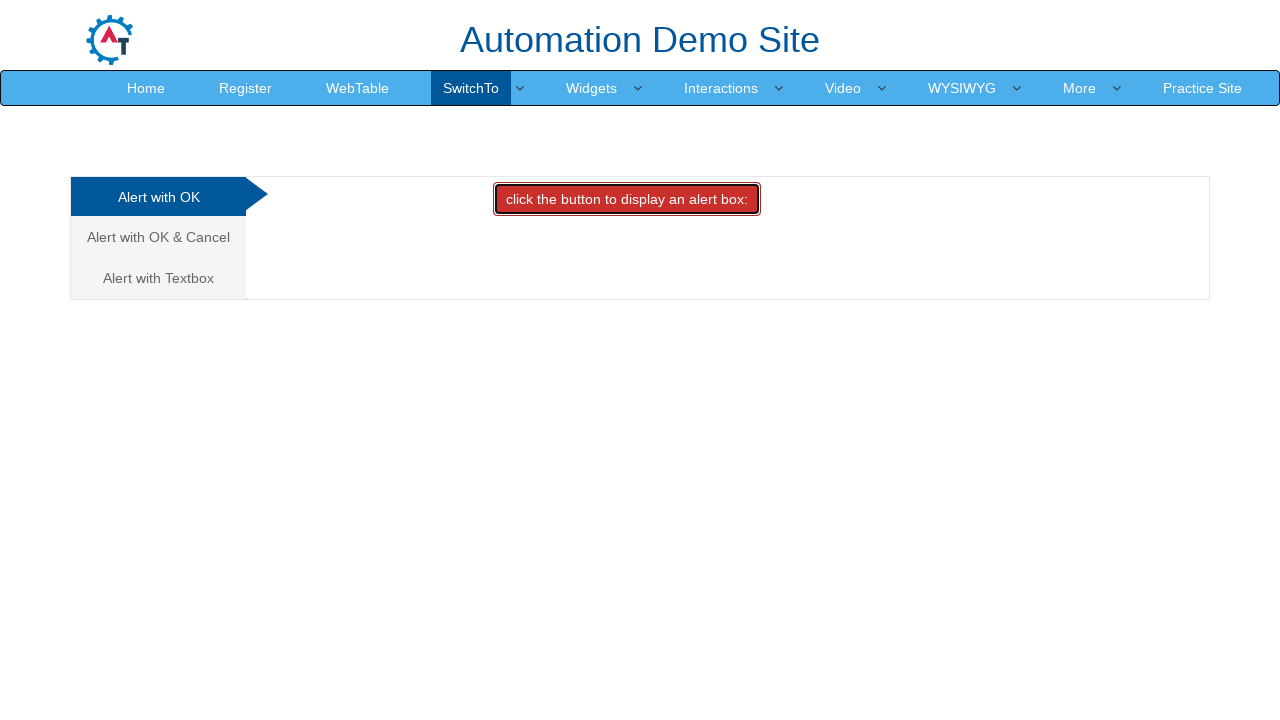

Accepted simple alert dialog
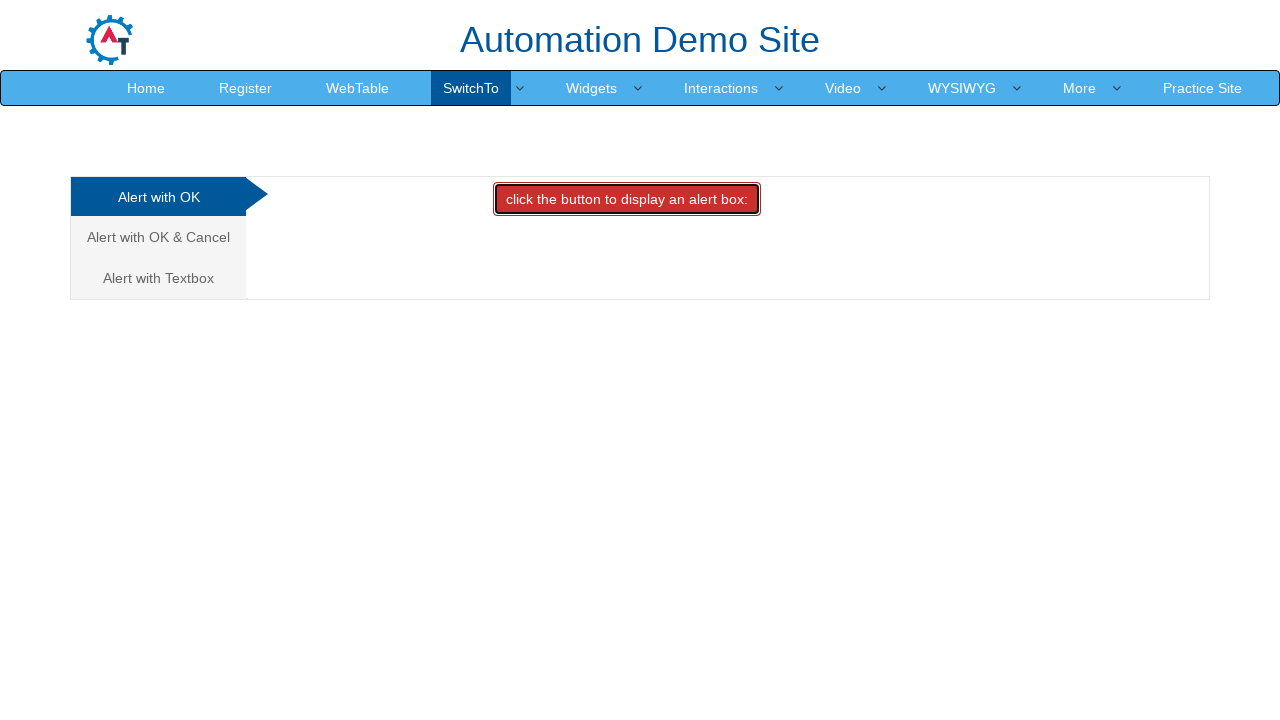

Navigated to Alert with OK & Cancel tab at (158, 237) on xpath=//a[text()='Alert with OK & Cancel ']
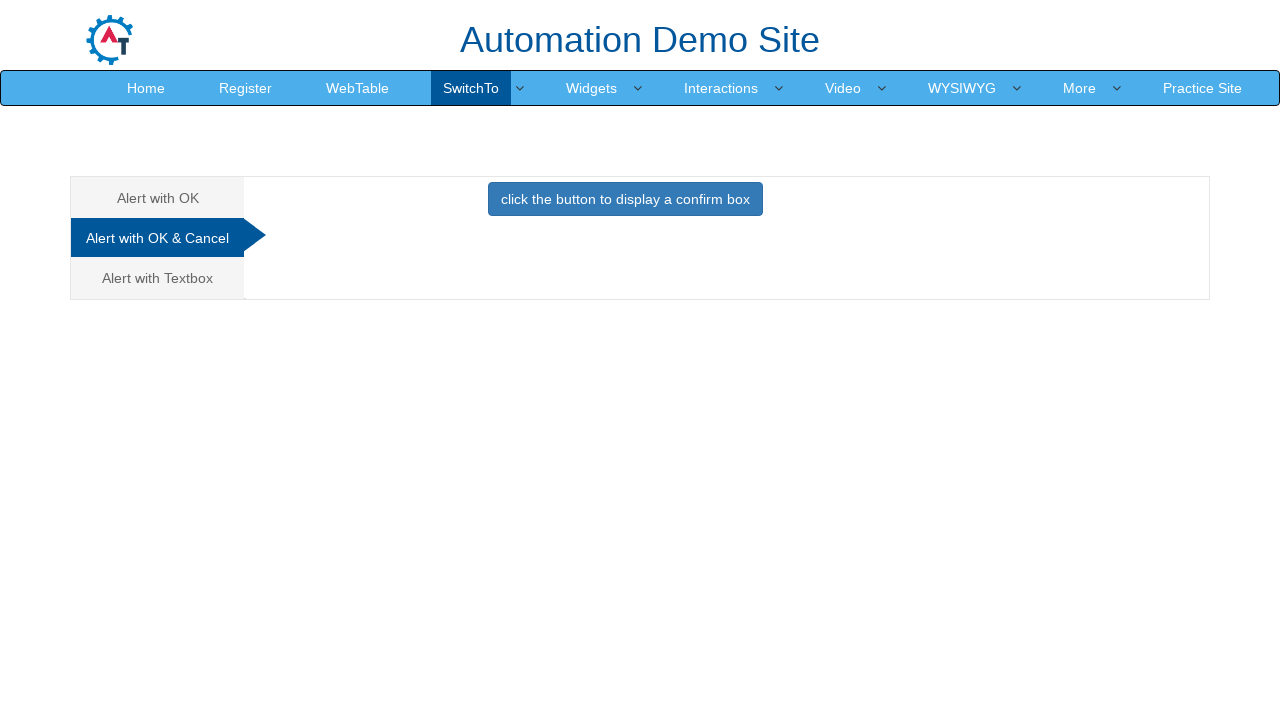

Clicked button to trigger confirm dialog at (625, 199) on xpath=//button[@onclick='confirmbox()']
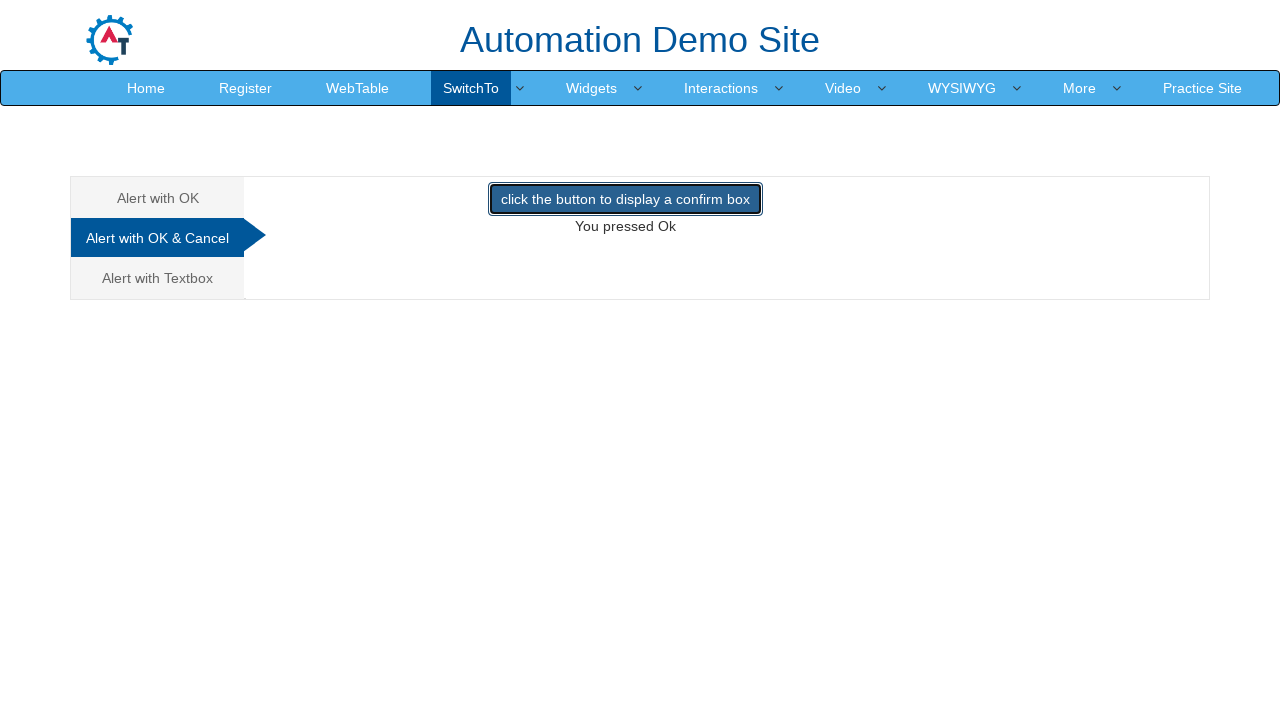

Dismissed confirm dialog by clicking Cancel
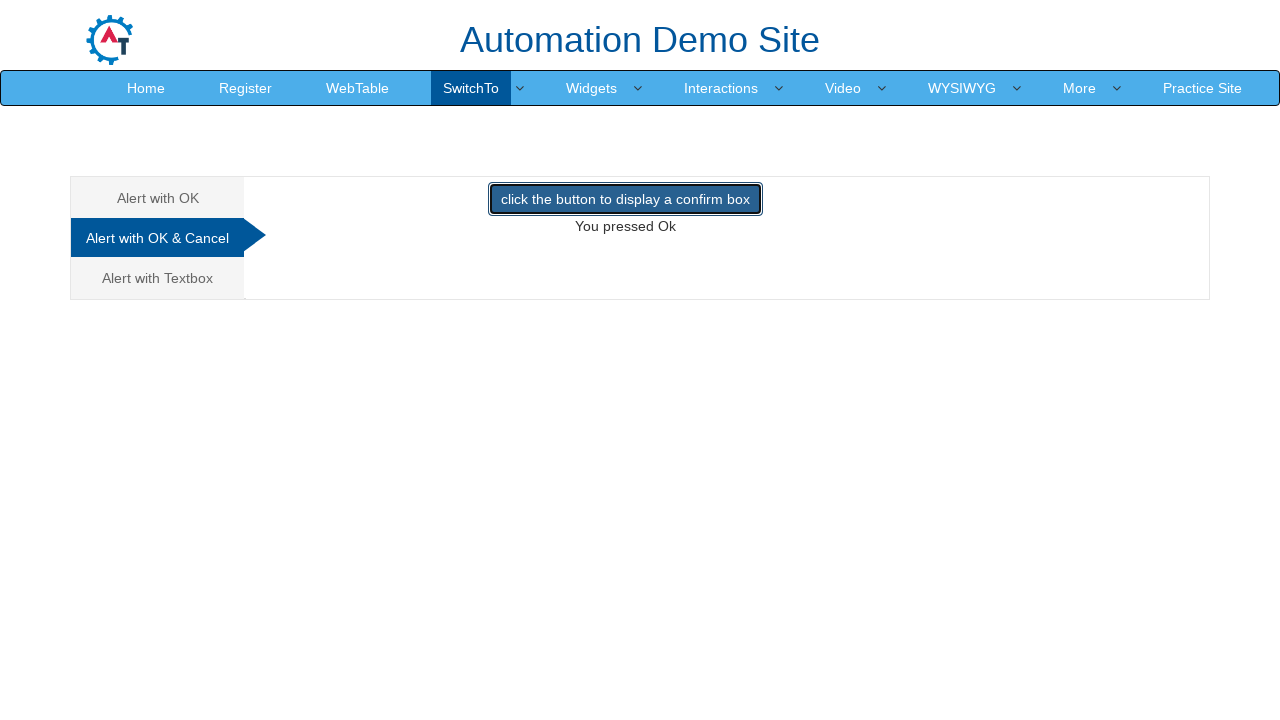

Navigated to Alert with Textbox tab at (158, 278) on xpath=//a[text()='Alert with Textbox ']
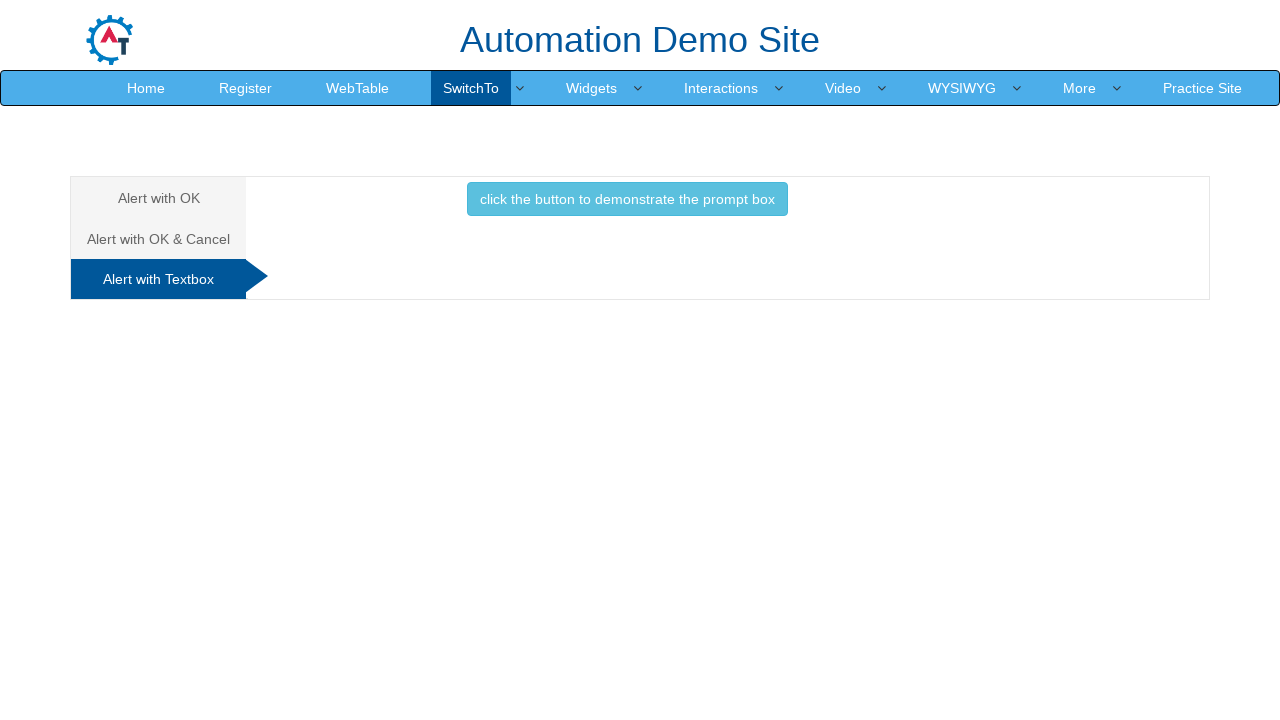

Clicked button to trigger prompt dialog at (627, 199) on xpath=//button[@onclick='promptbox()']
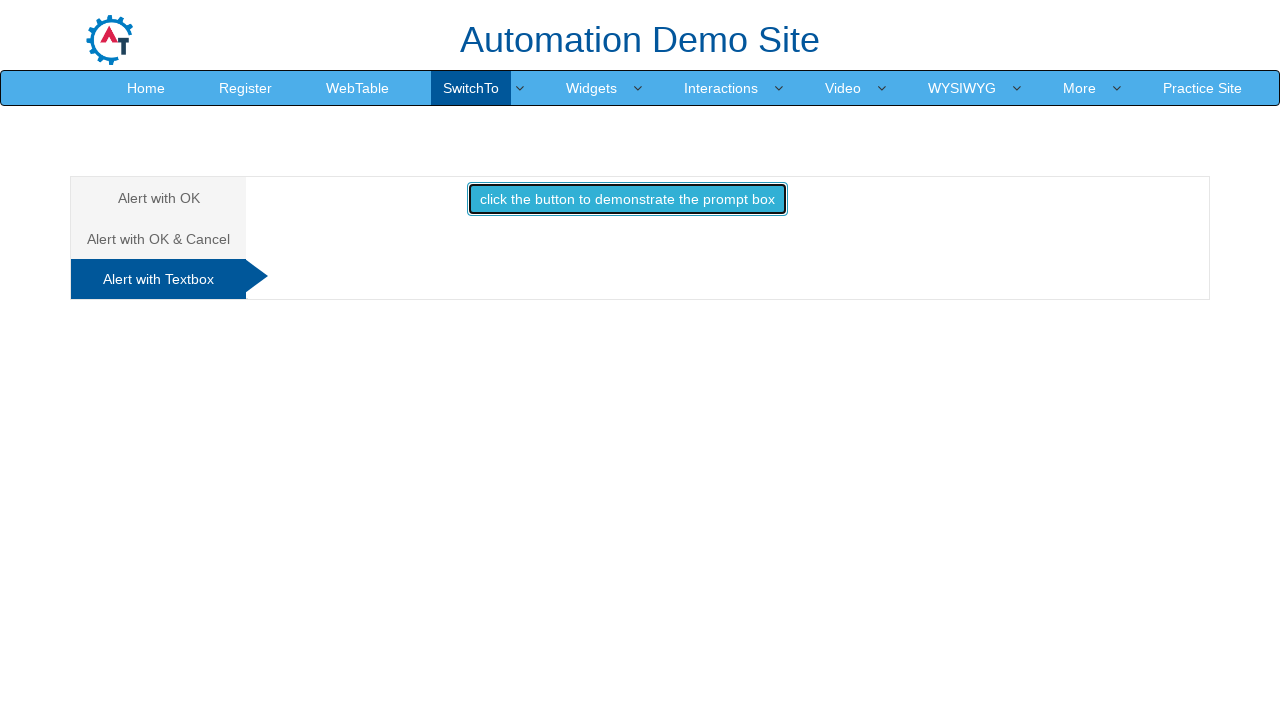

Accepted prompt dialog with text 'Test input text'
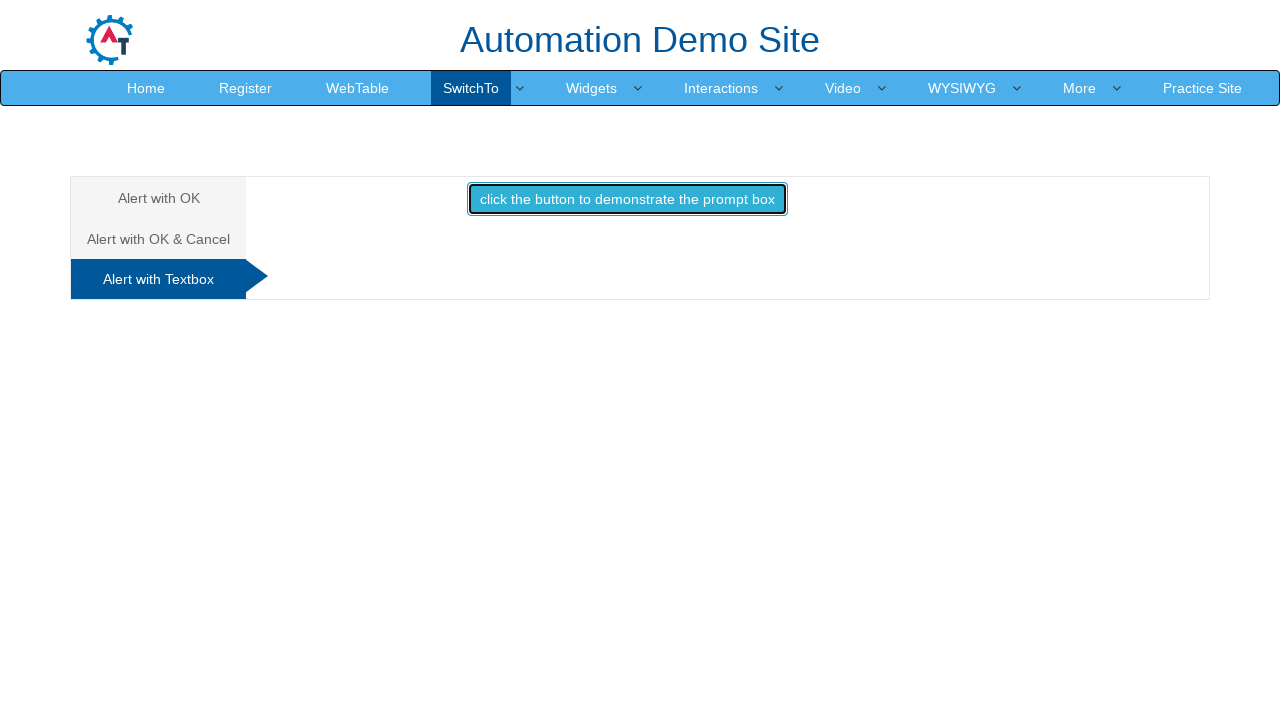

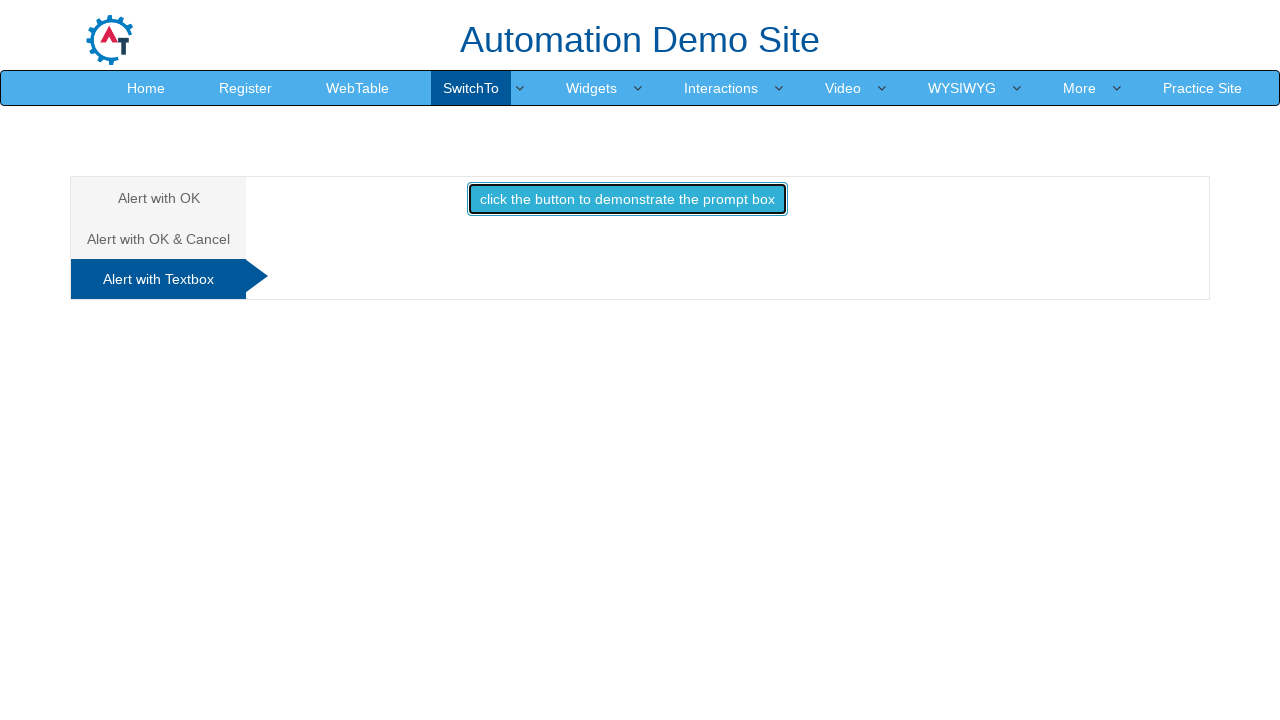